Tests an explicit wait scenario by waiting for a price element to show '100', then clicking a book button, reading a value, calculating a math formula, entering the answer, and submitting

Starting URL: http://suninjuly.github.io/explicit_wait2.html

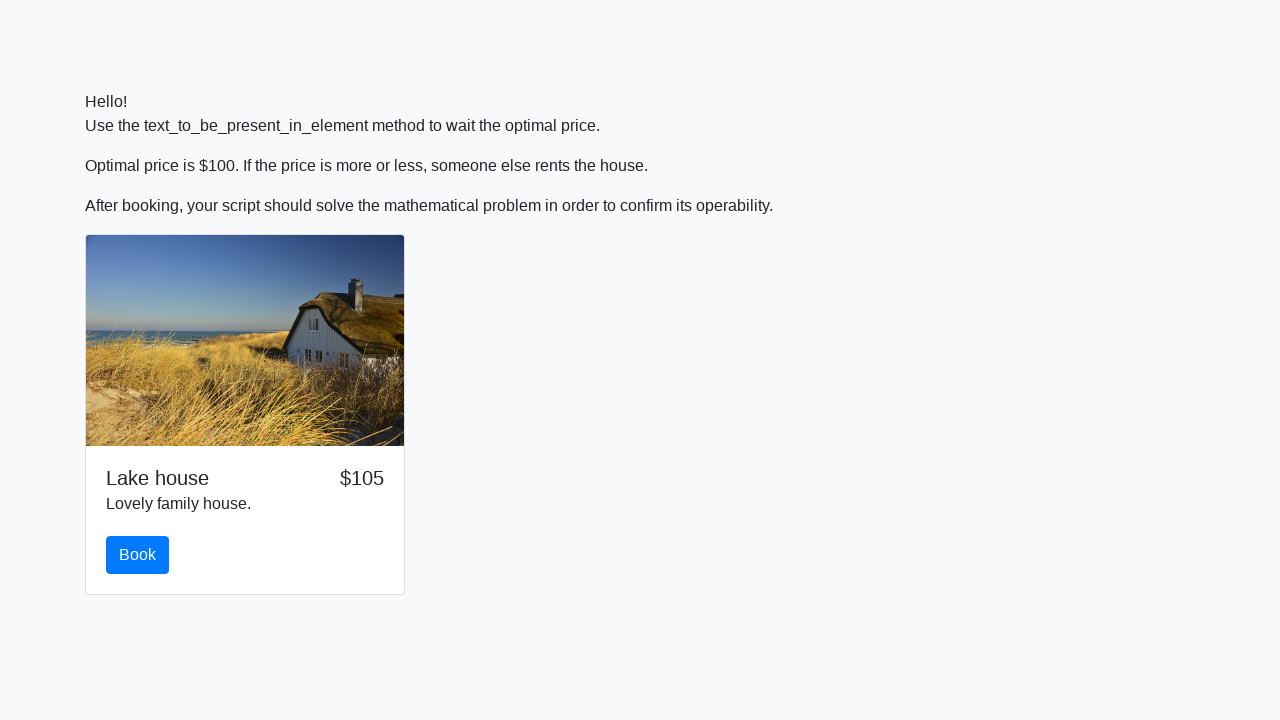

Waited for price element to show '100'
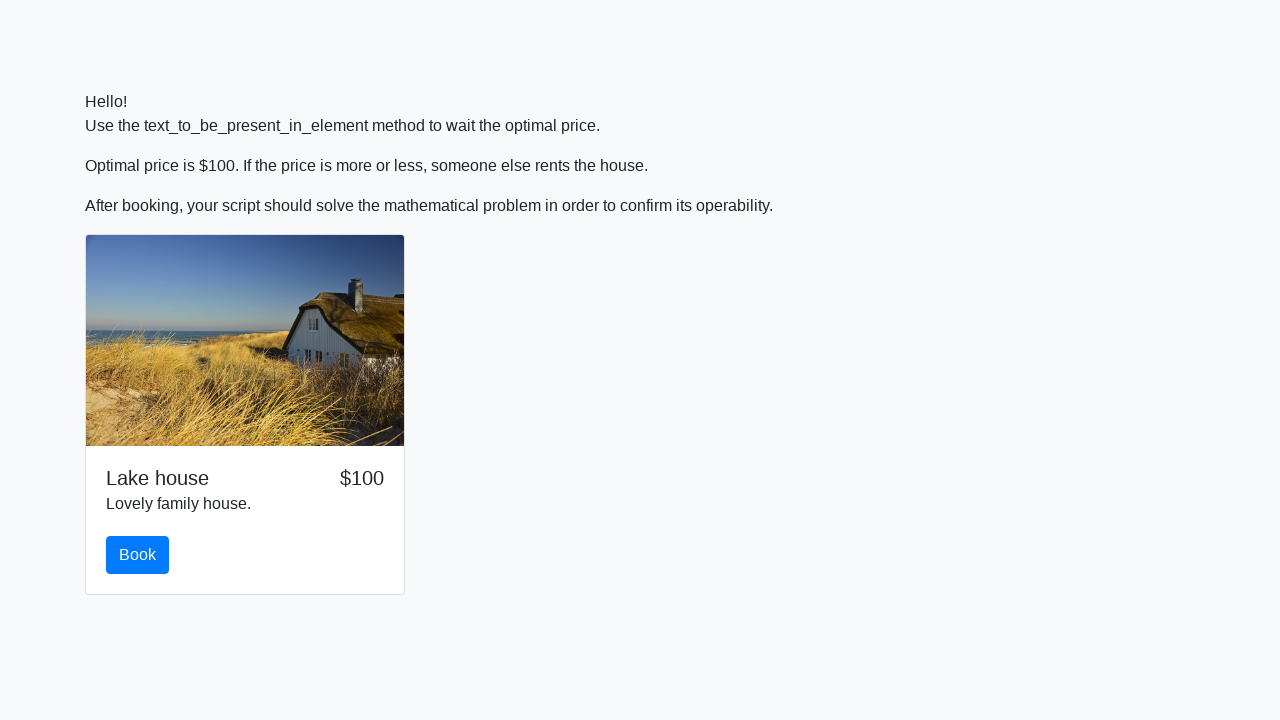

Clicked the book button at (138, 555) on #book
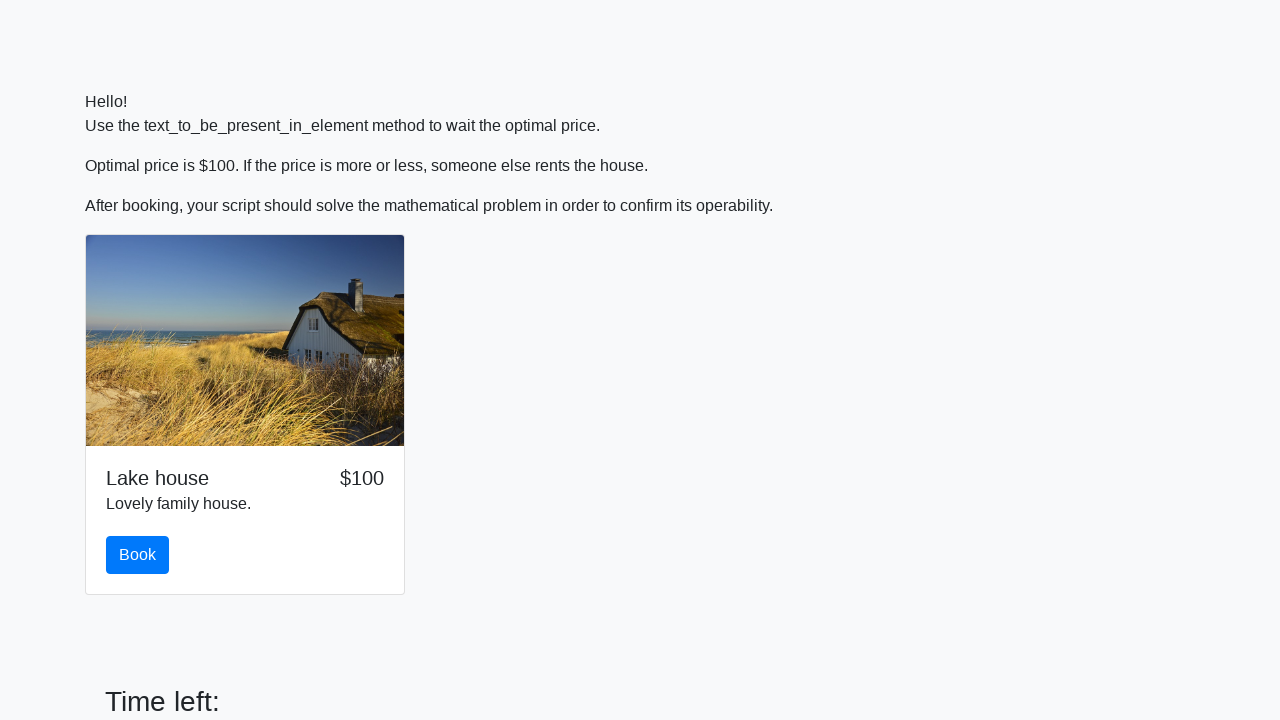

Read input value for calculation: 452
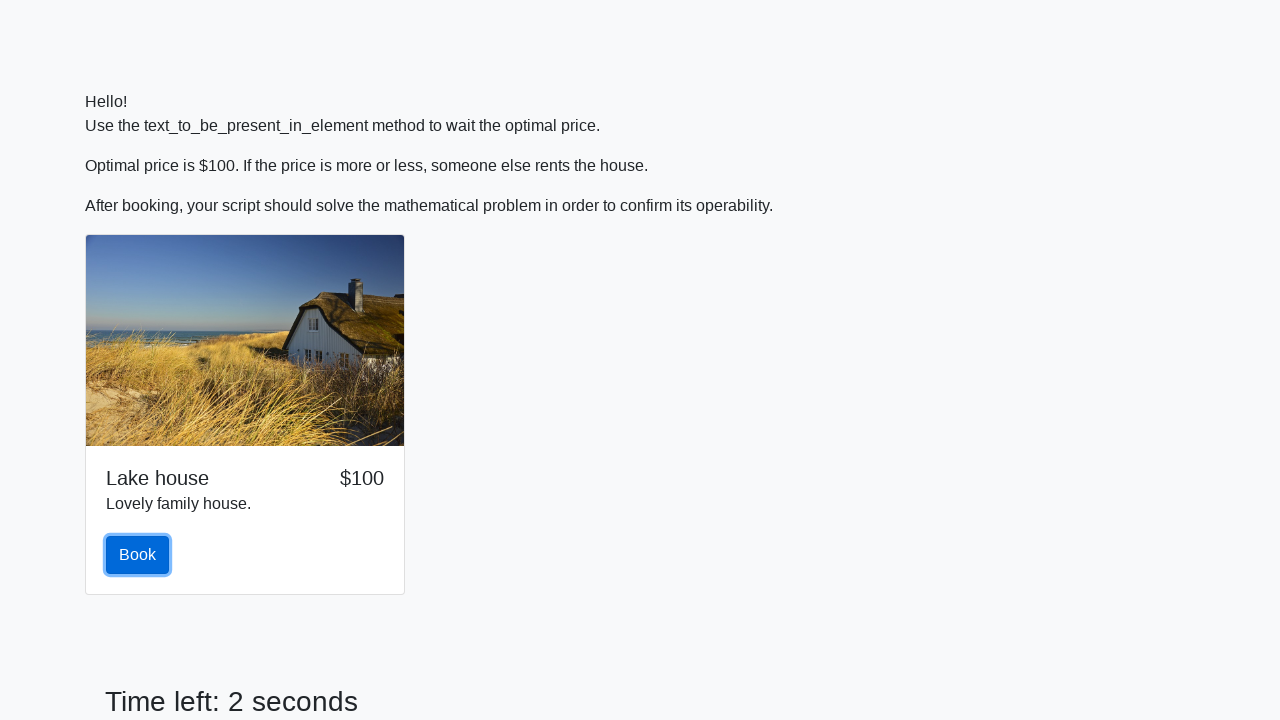

Calculated and filled in the answer using math formula on #answer
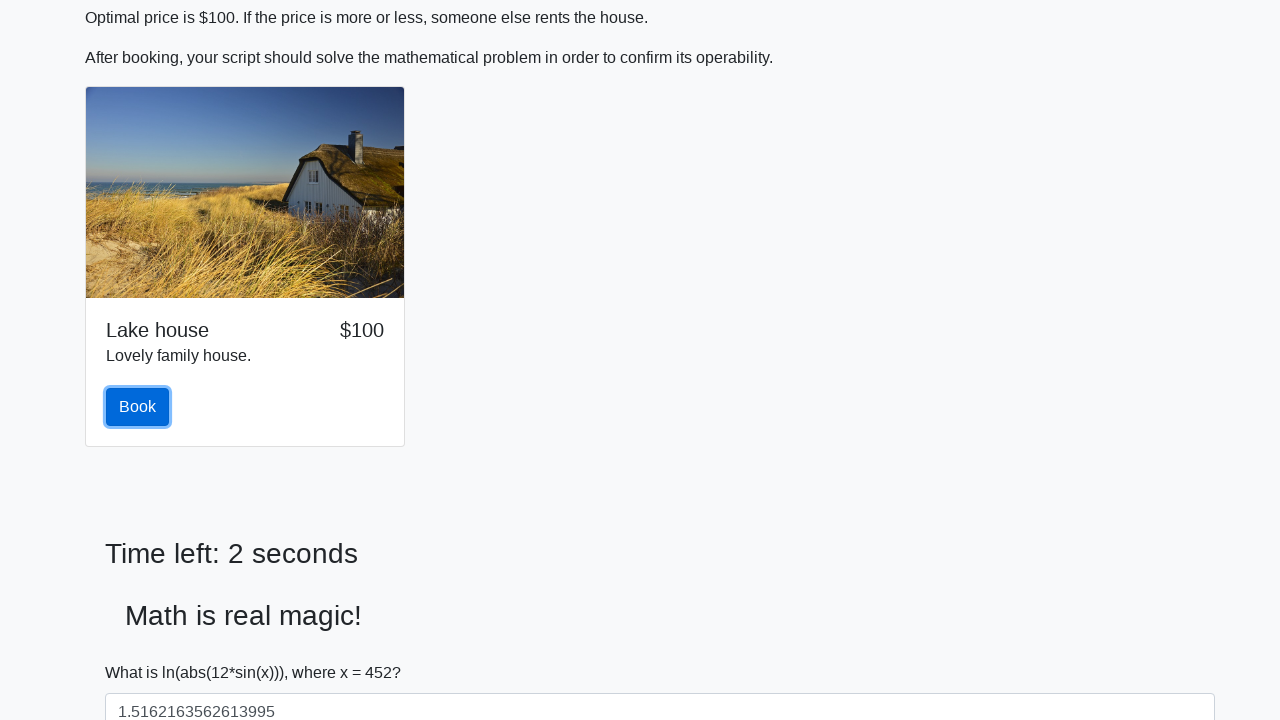

Clicked the solve button to submit answer at (143, 651) on #solve
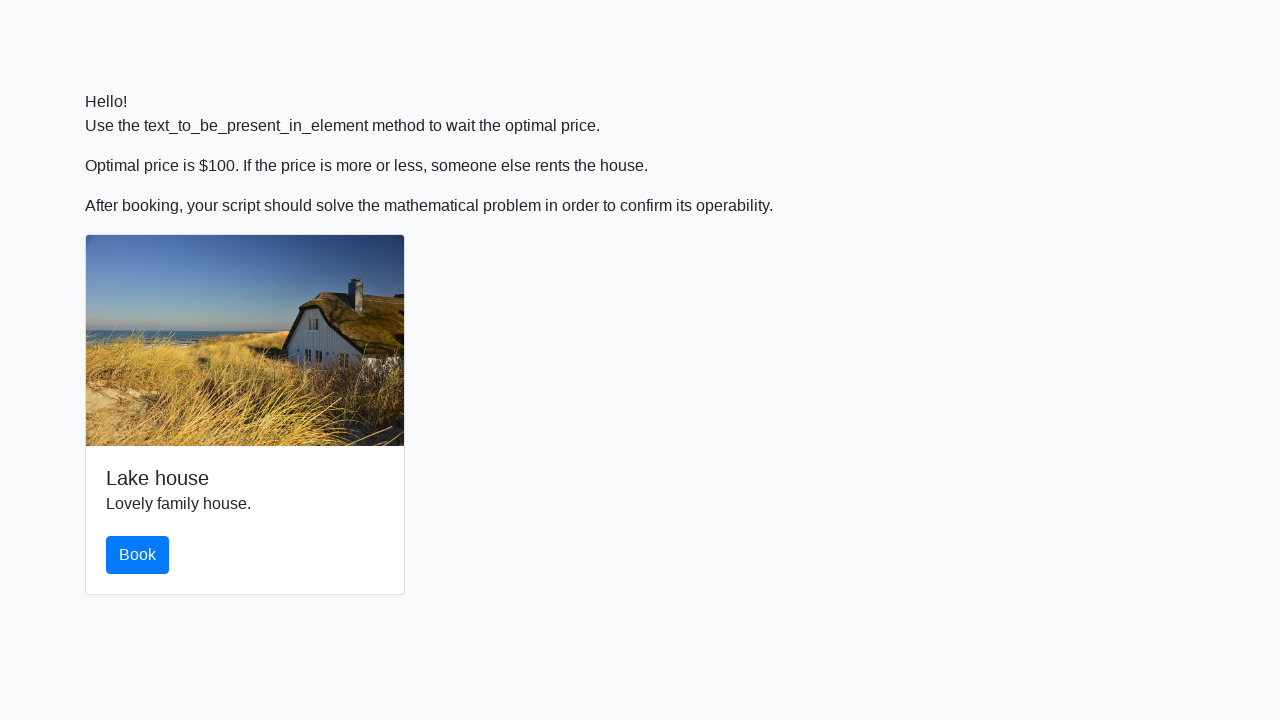

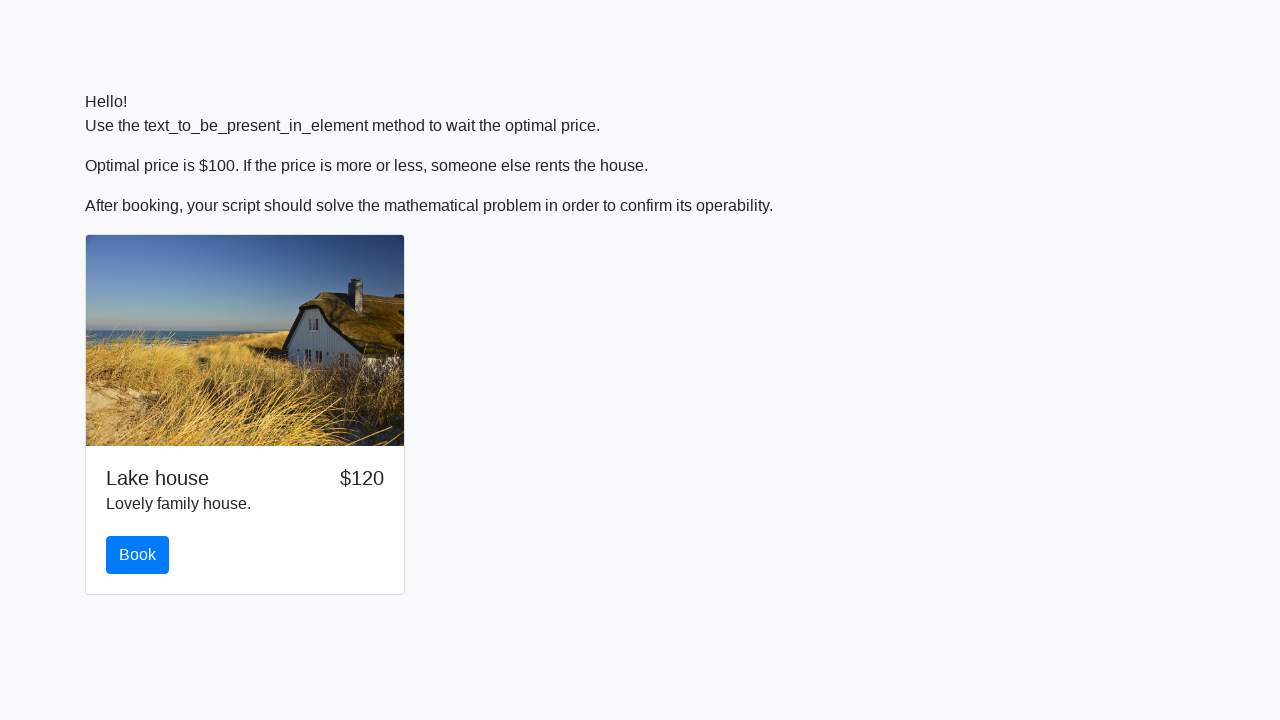